Tests TodoMVC application by adding three todo items, marking one as complete, and verifying the Active and Completed filters work correctly

Starting URL: https://demo.playwright.dev/todomvc/#/

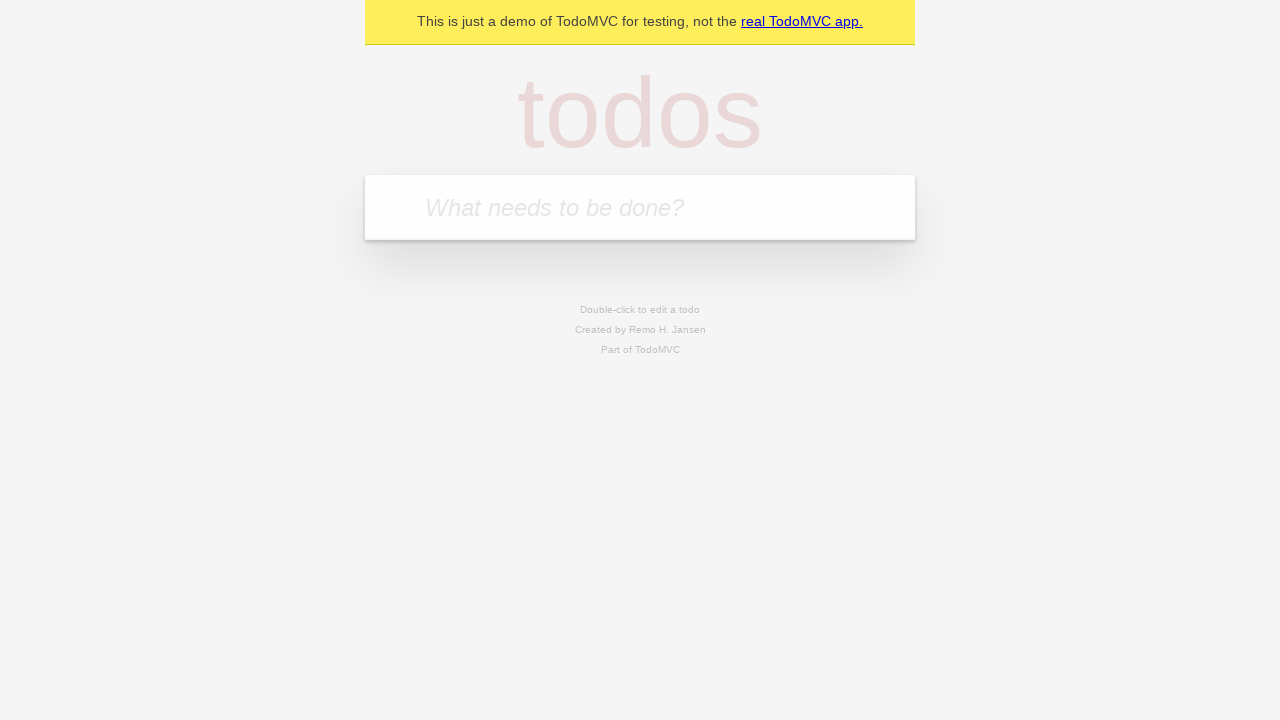

Clicked on todo input field at (640, 207) on internal:attr=[placeholder="What needs to be done?"i]
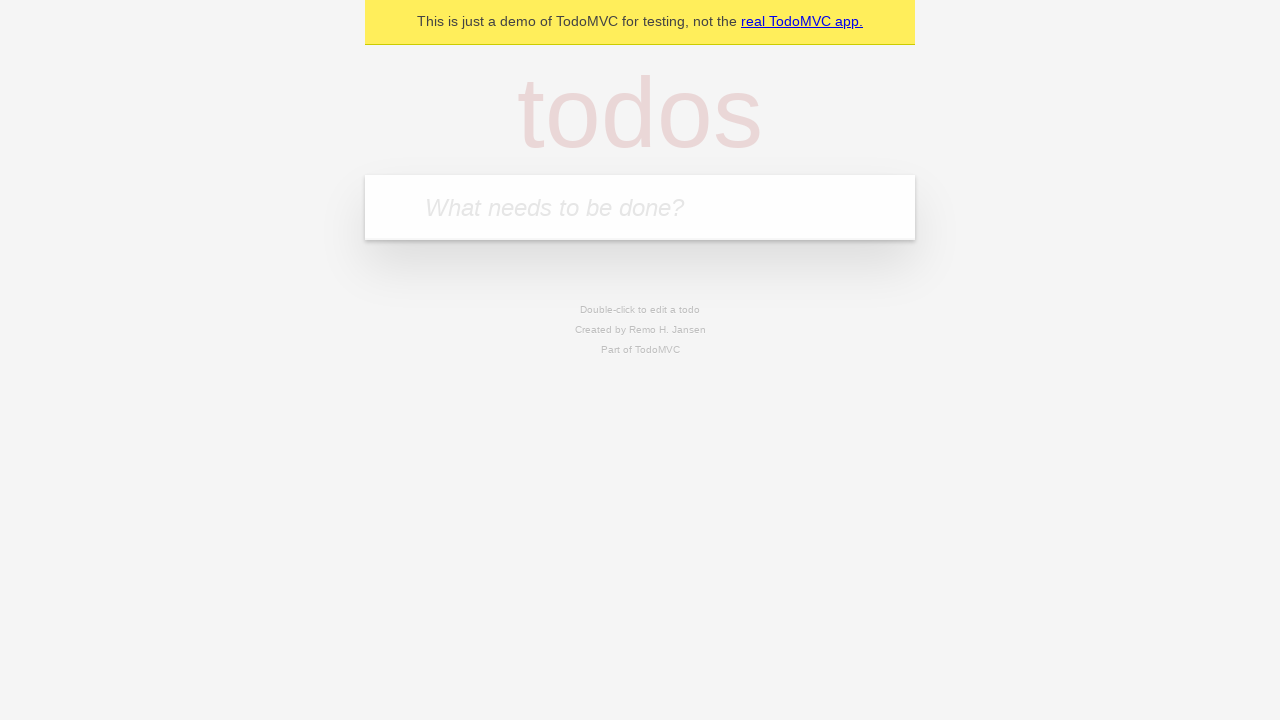

Filled first todo item: 'my name is krishil' on internal:attr=[placeholder="What needs to be done?"i]
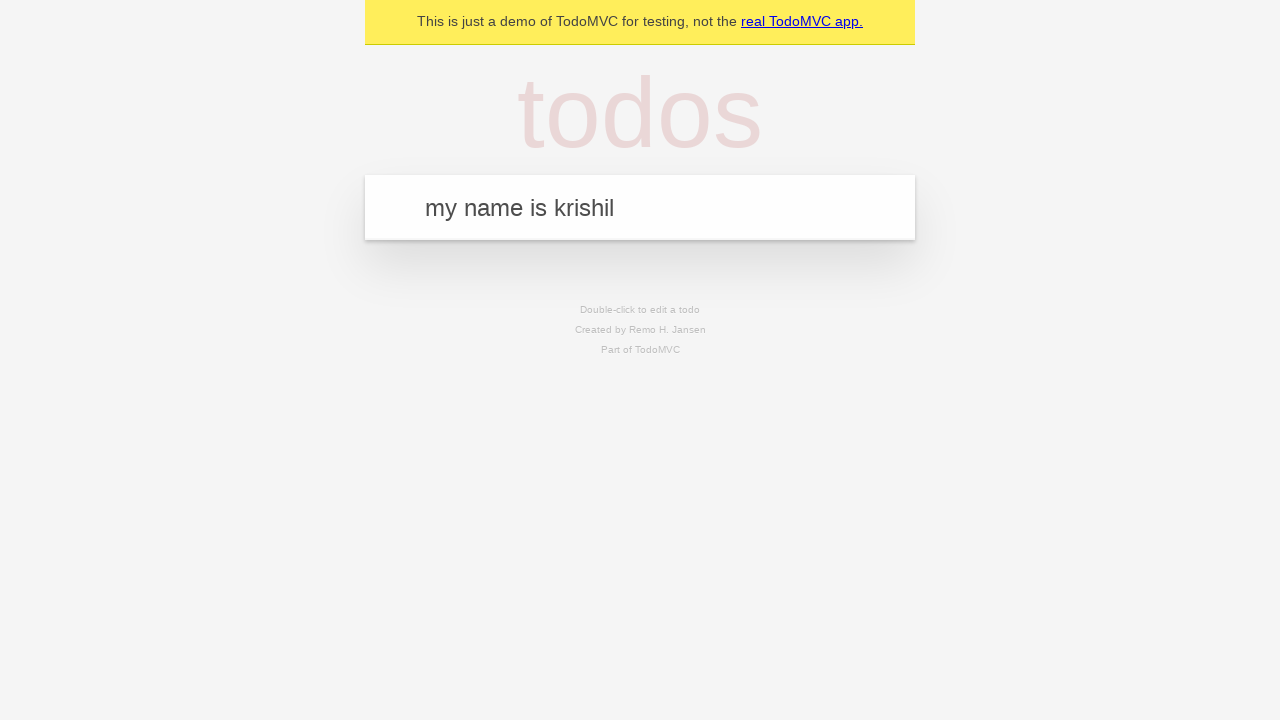

Pressed Enter to add first todo item on internal:attr=[placeholder="What needs to be done?"i]
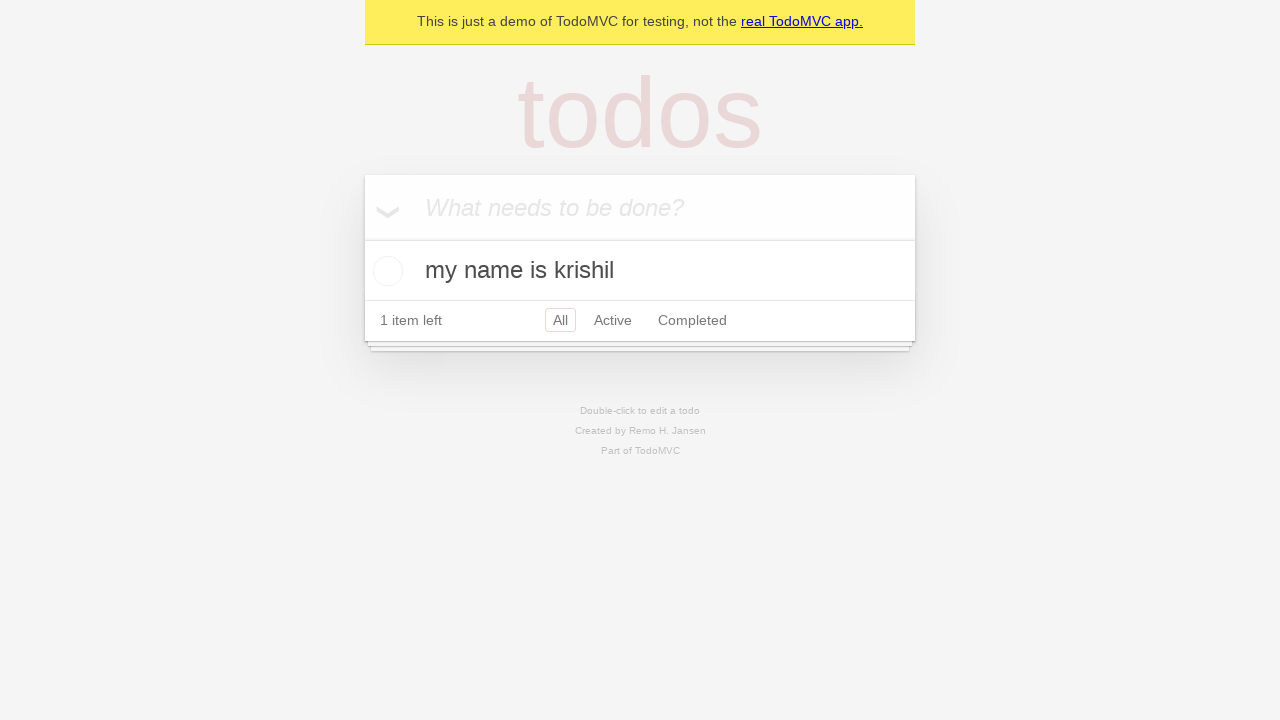

Filled second todo item: 'i am fullstack developer' on internal:attr=[placeholder="What needs to be done?"i]
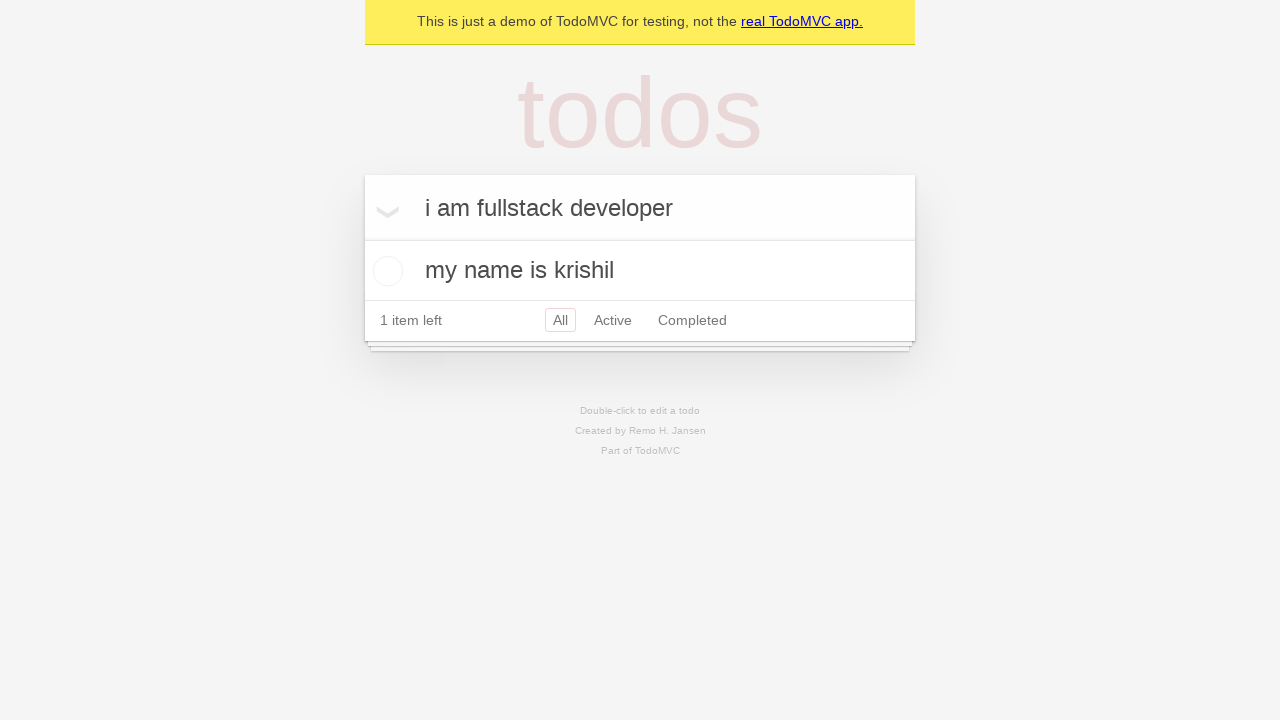

Pressed Enter to add second todo item on internal:attr=[placeholder="What needs to be done?"i]
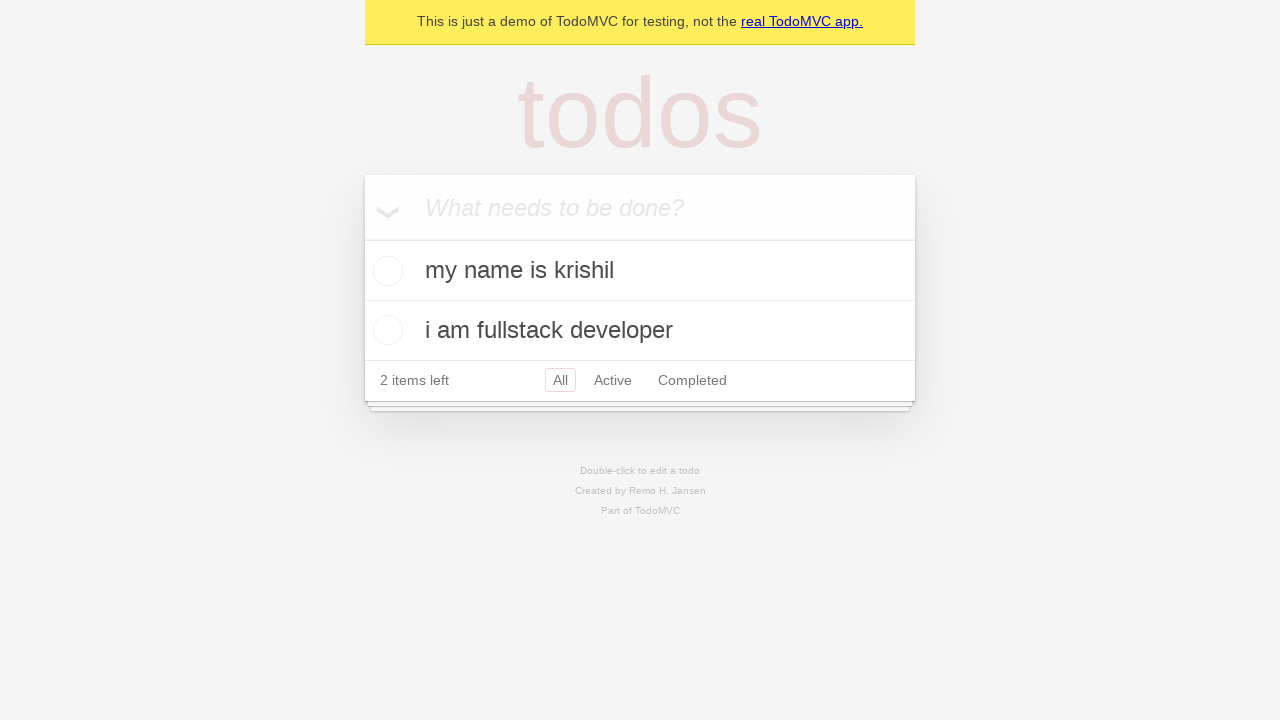

Clicked on todo input field again at (640, 207) on internal:attr=[placeholder="What needs to be done?"i]
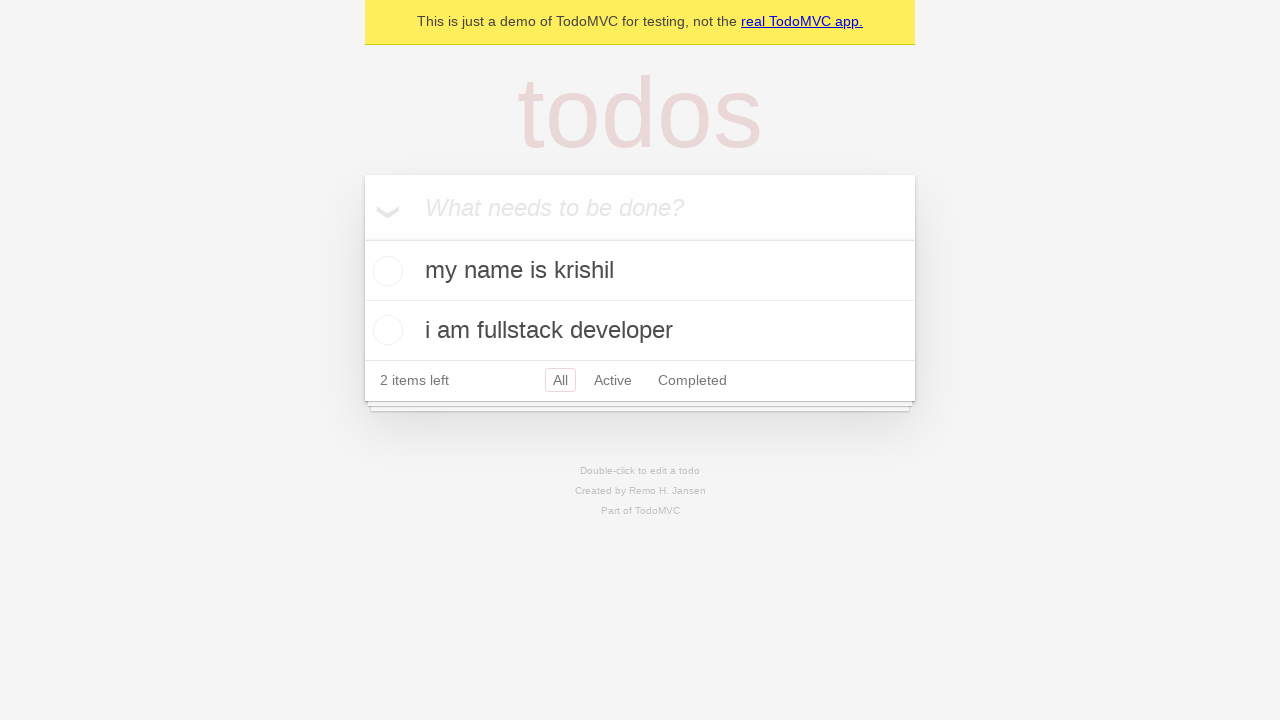

Filled third todo item: 'add new' on internal:attr=[placeholder="What needs to be done?"i]
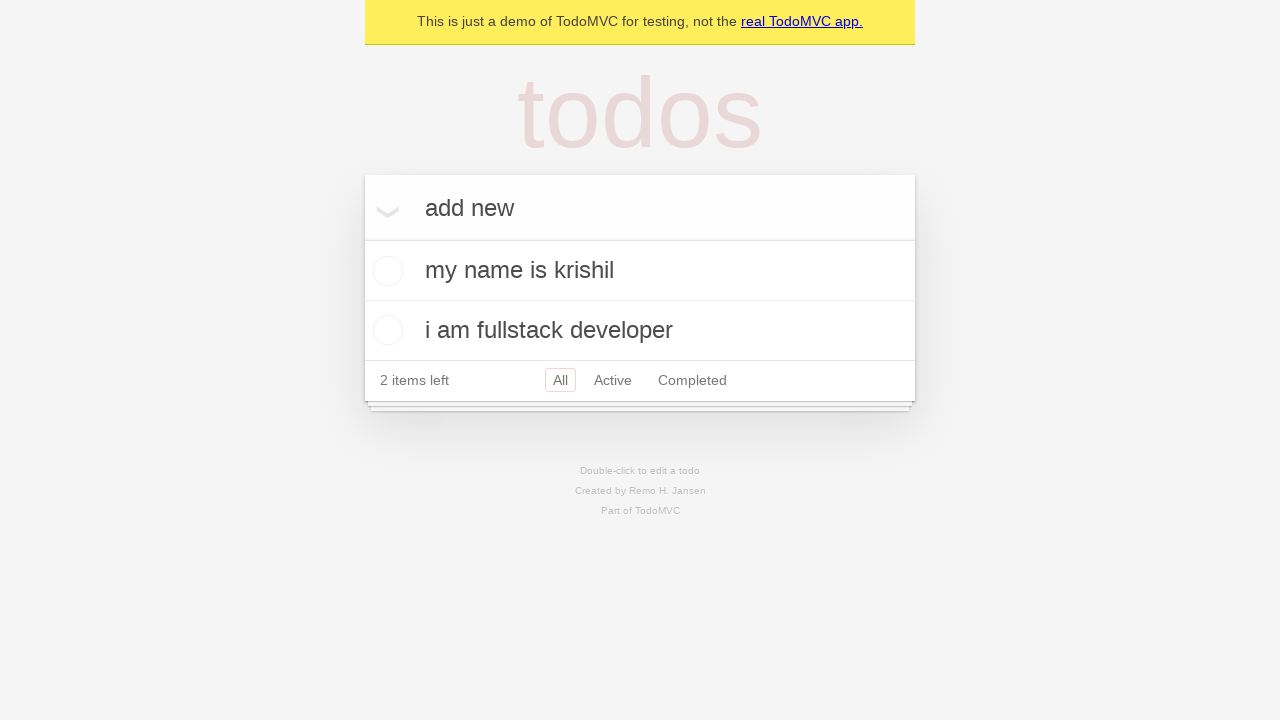

Pressed Enter to add third todo item on internal:attr=[placeholder="What needs to be done?"i]
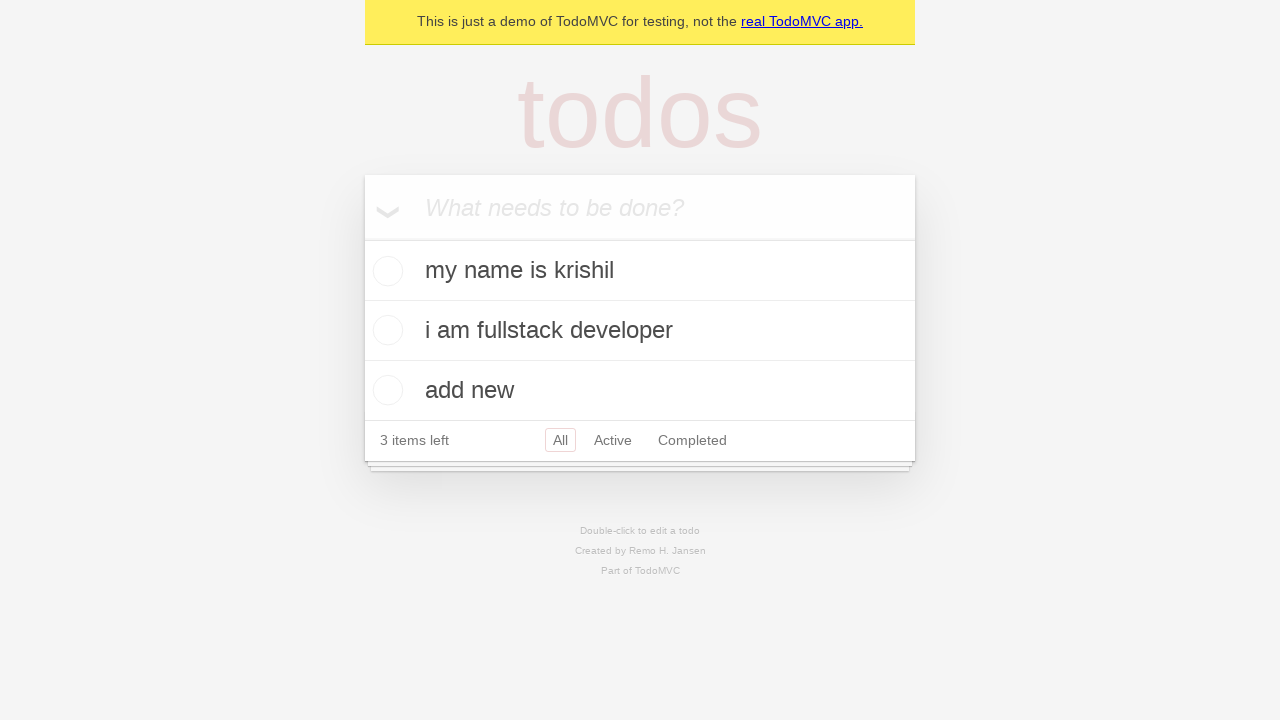

Marked second todo 'i am fullstack developer' as completed at (385, 330) on li >> internal:has-text="i am fullstack developer"i >> internal:label="Toggle To
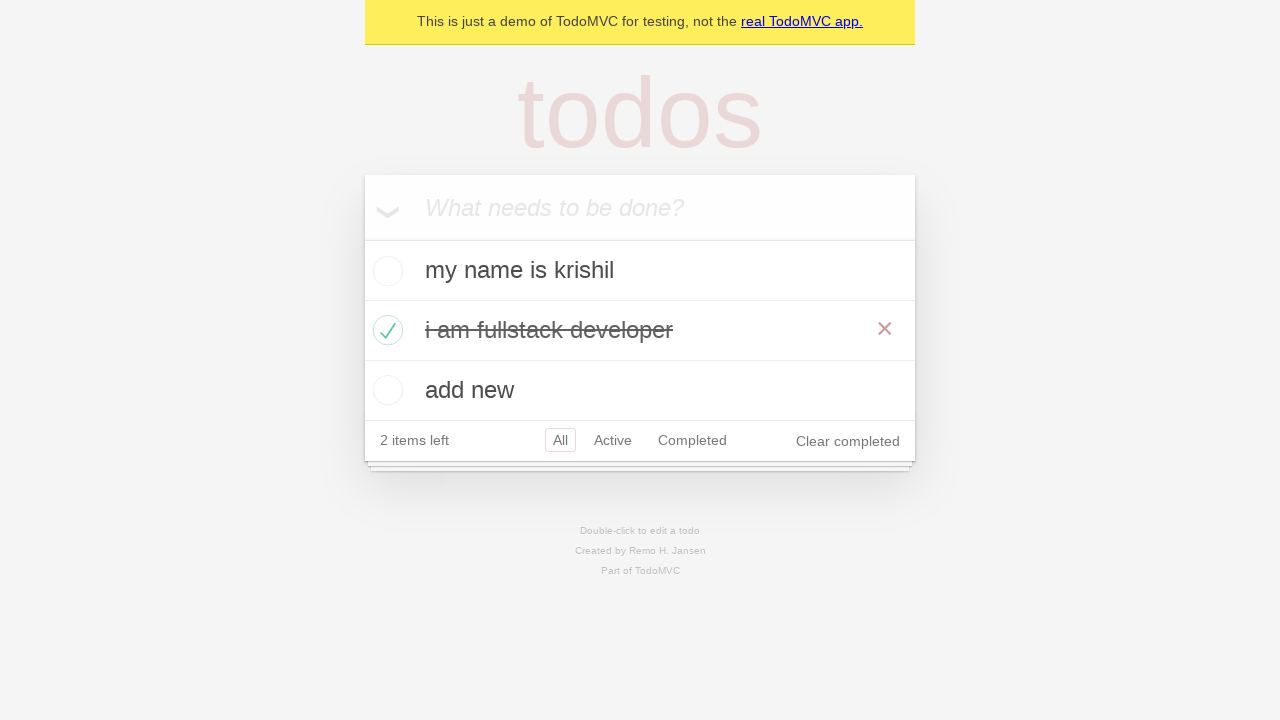

Clicked Active filter to show active todos at (613, 440) on internal:role=link[name="Active"i]
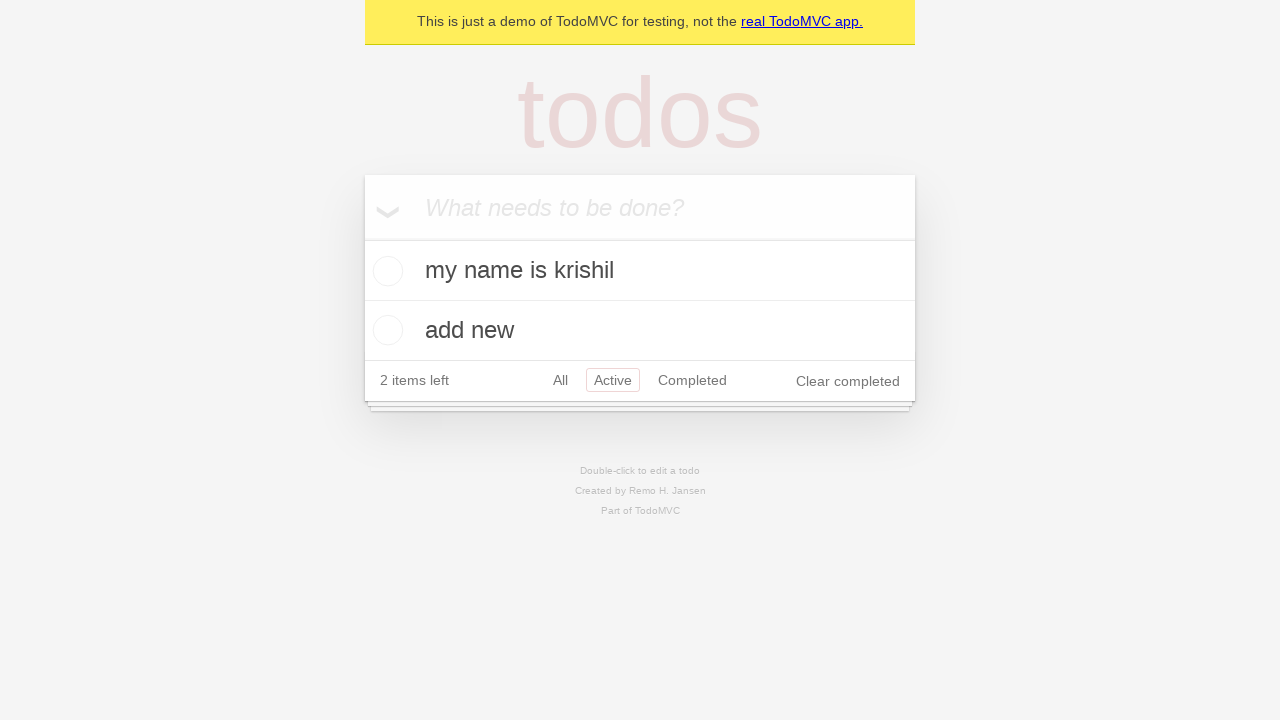

Clicked Completed filter to show completed todos at (692, 380) on internal:role=link[name="Completed"i]
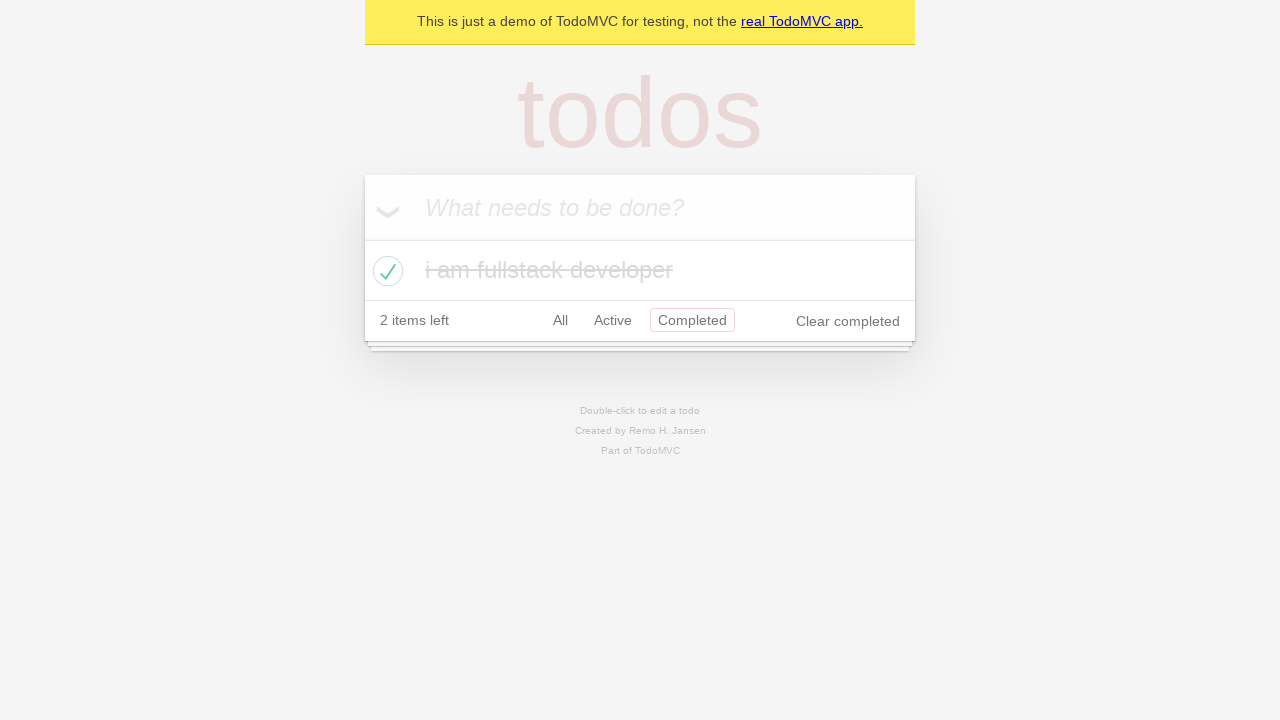

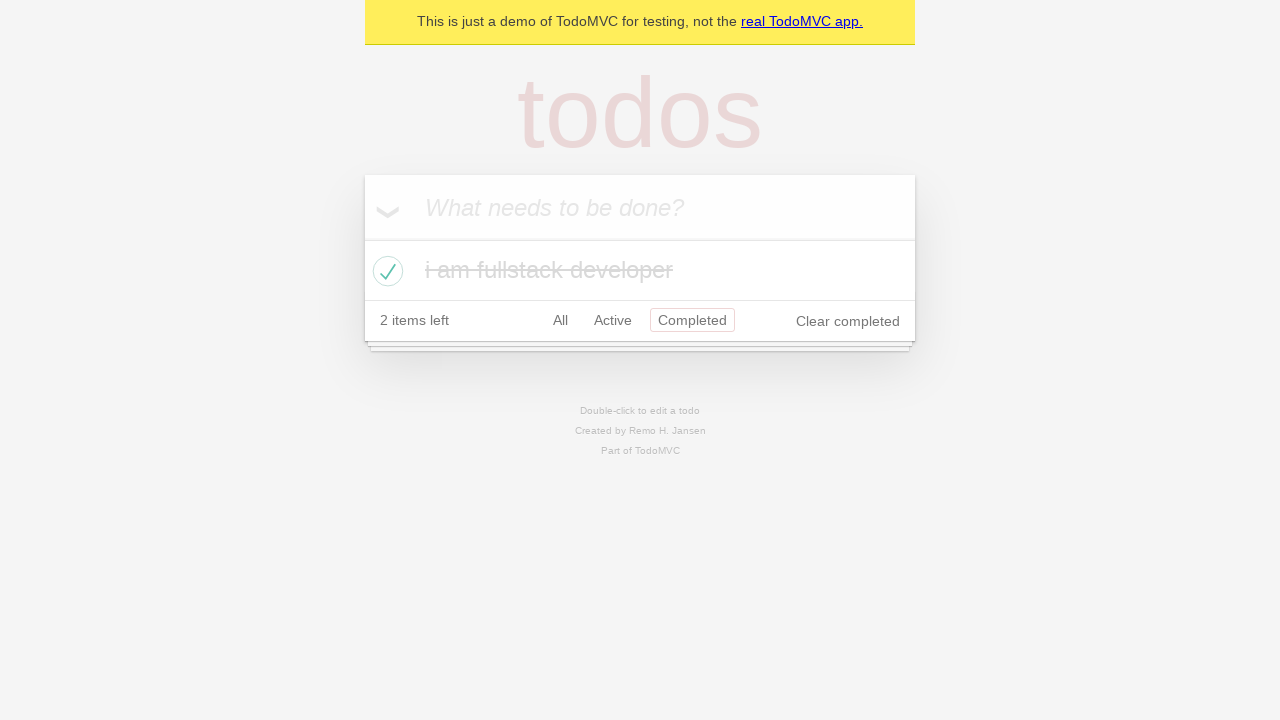